Tests Bootstrap dropdown component by clicking the dropdown button and selecting an option from the menu

Starting URL: https://getbootstrap.com/docs/4.0/components/dropdowns/

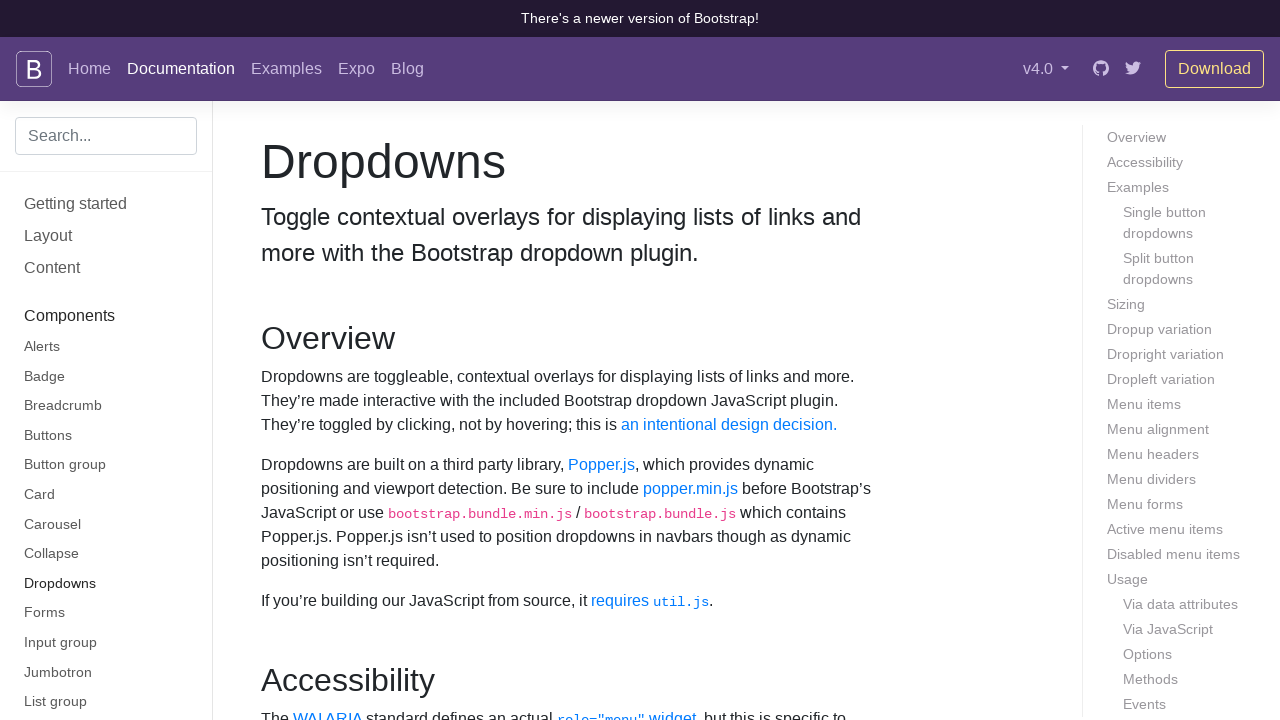

Clicked the dropdown button to open Bootstrap dropdown menu at (370, 360) on #dropdownMenuButton
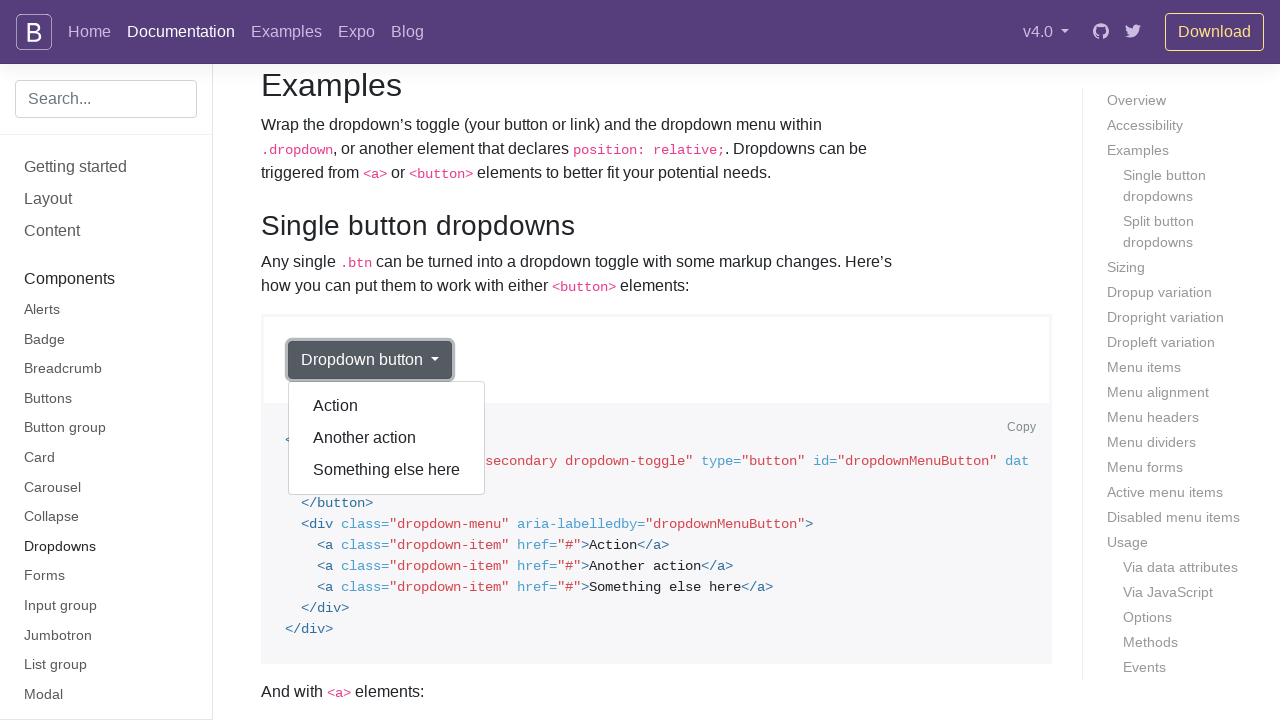

Dropdown menu became visible
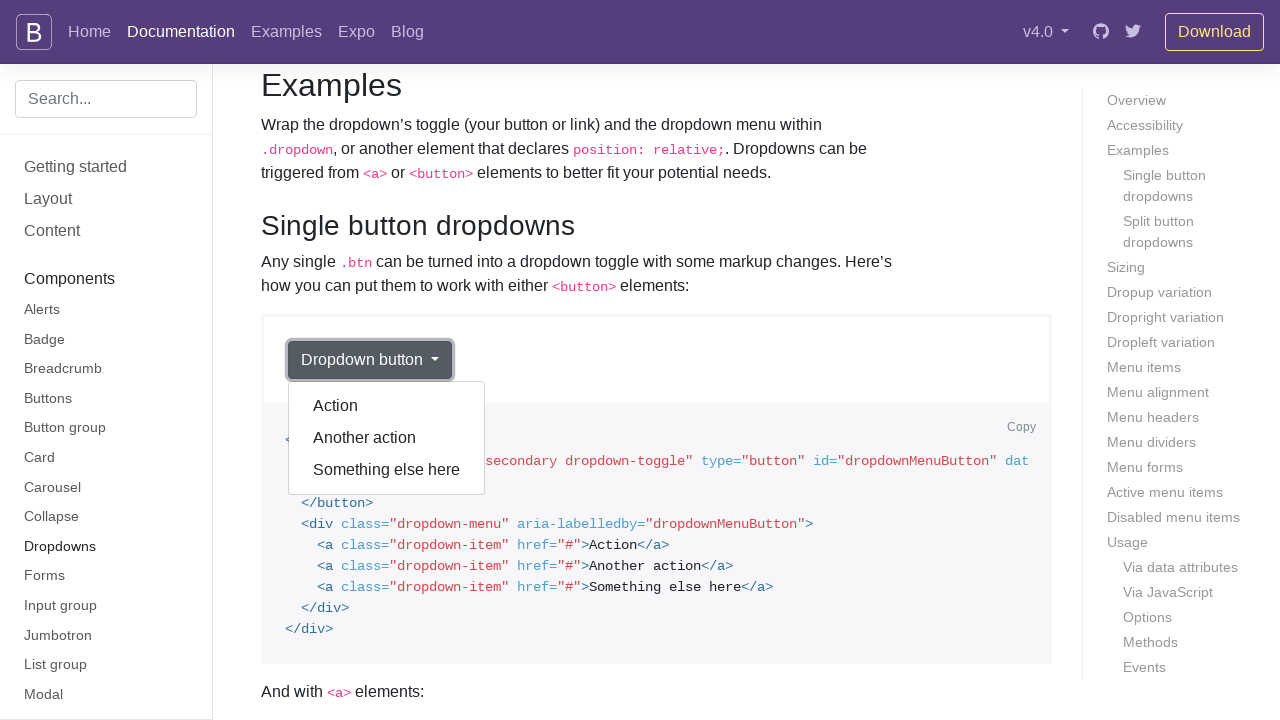

Retrieved all dropdown menu options
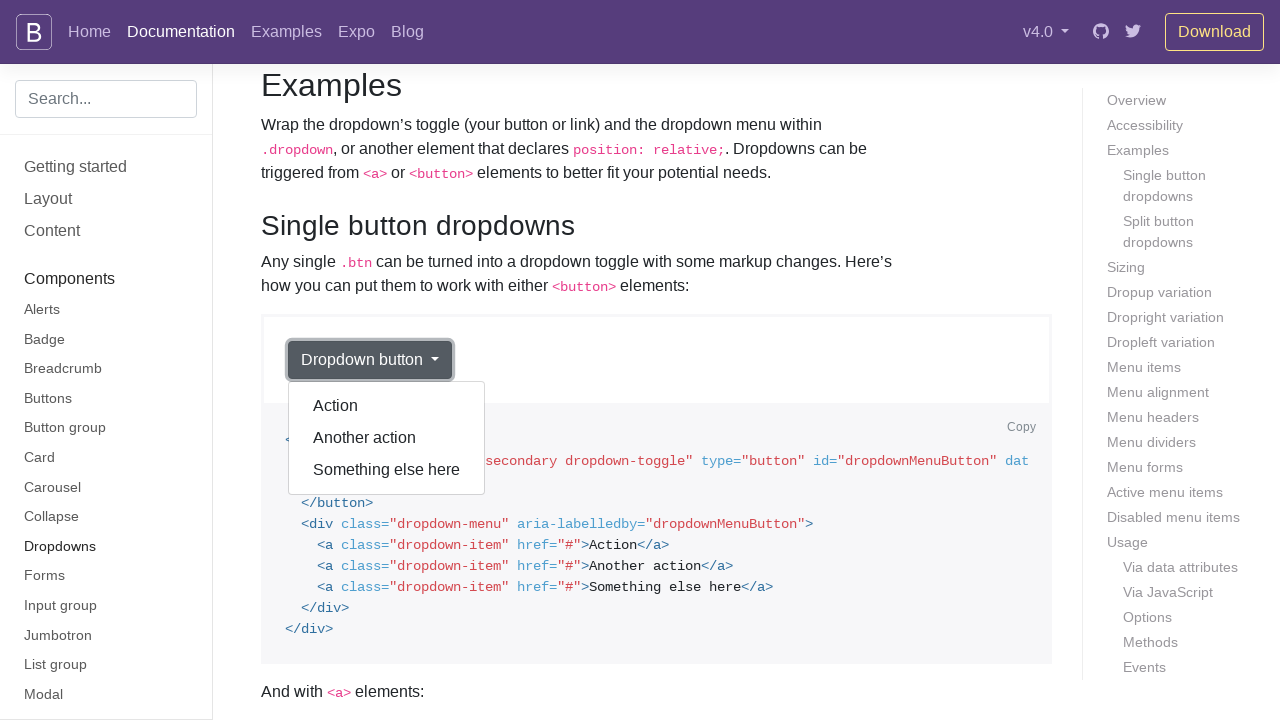

Selected 'Another action' option from dropdown menu at (387, 438) on .dropdown-menu.show a >> nth=1
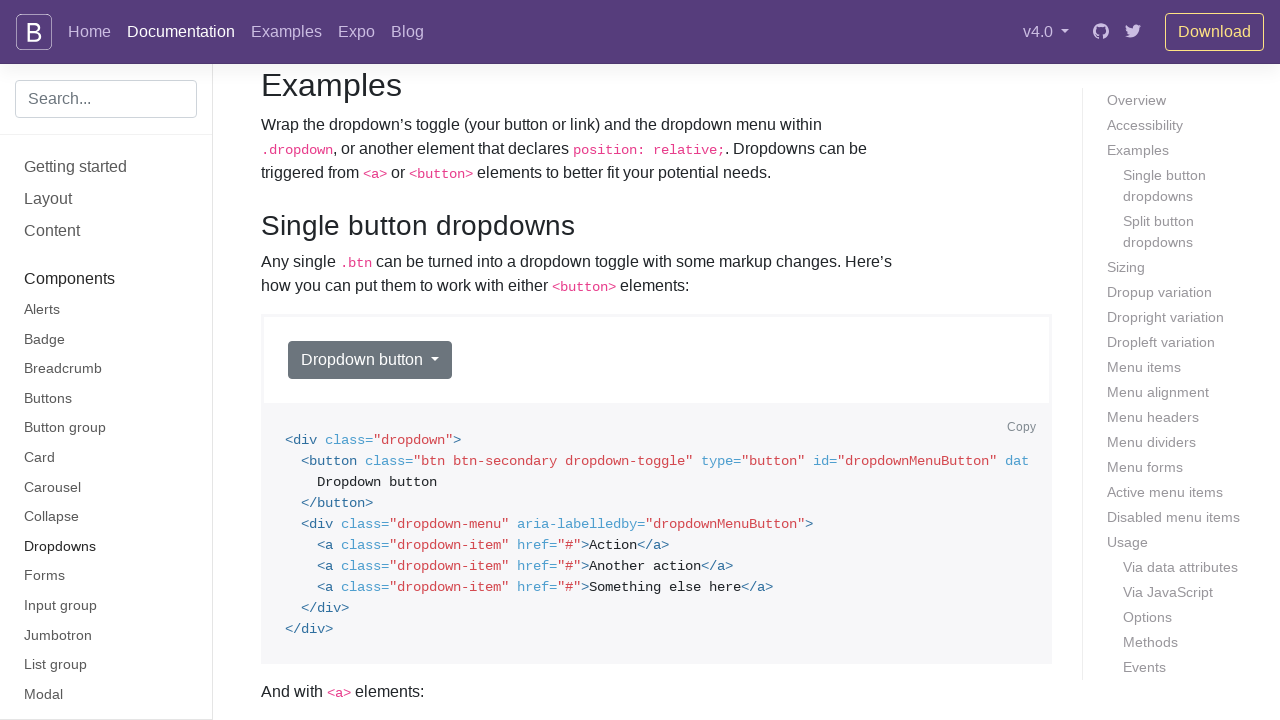

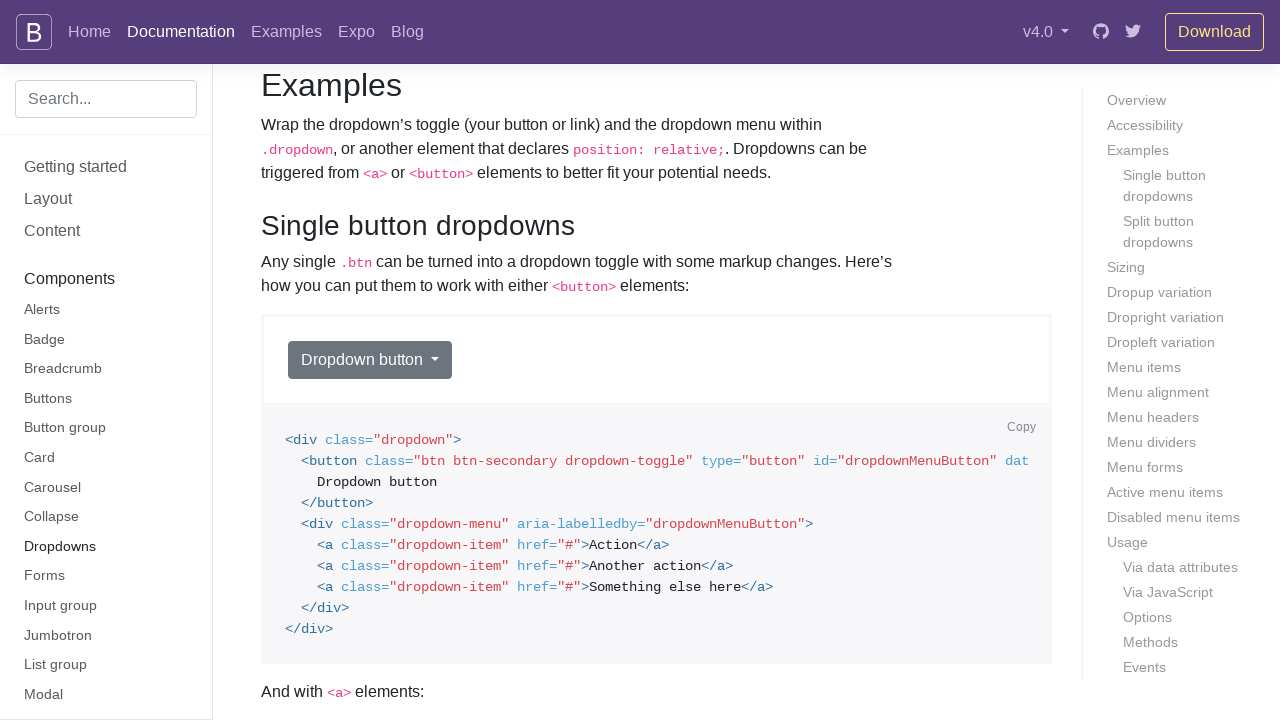